Tests the Yogiyo food delivery website by searching for a location, selecting a search result, and navigating through food categories

Starting URL: https://www.yogiyo.co.kr/

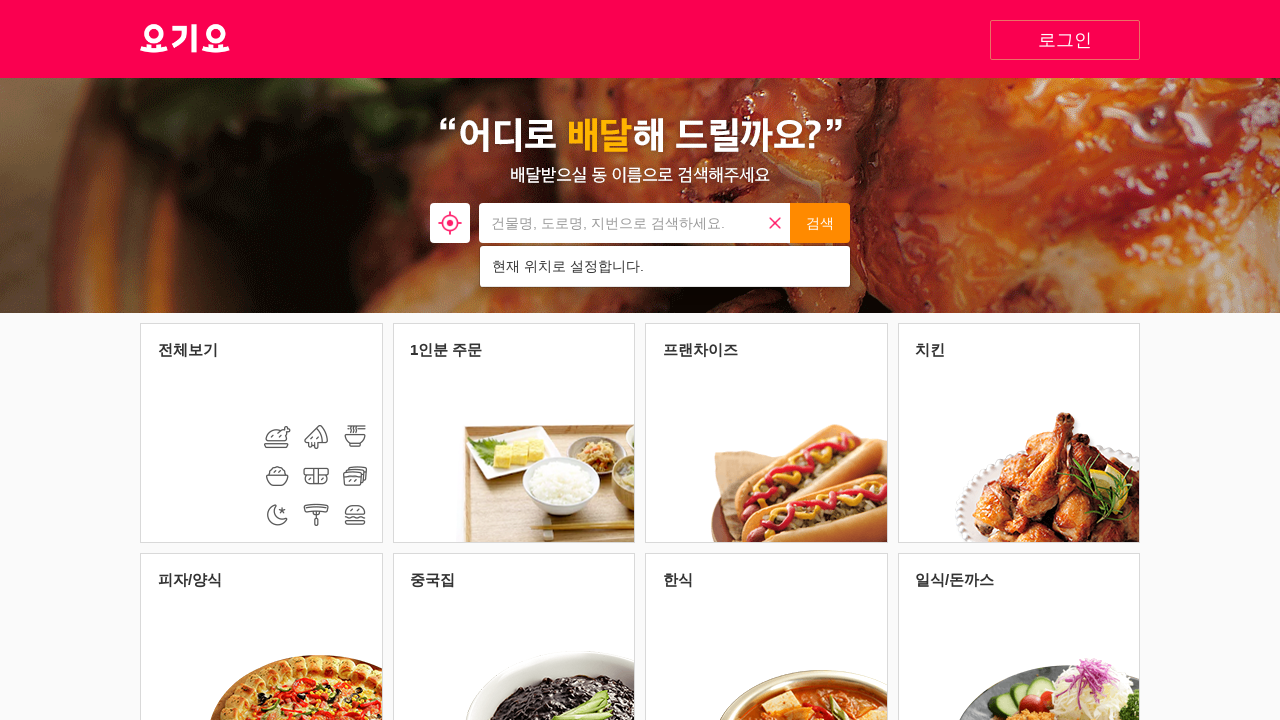

Filled location search input with '강남역' on //*[@id="search"]/div/form/input
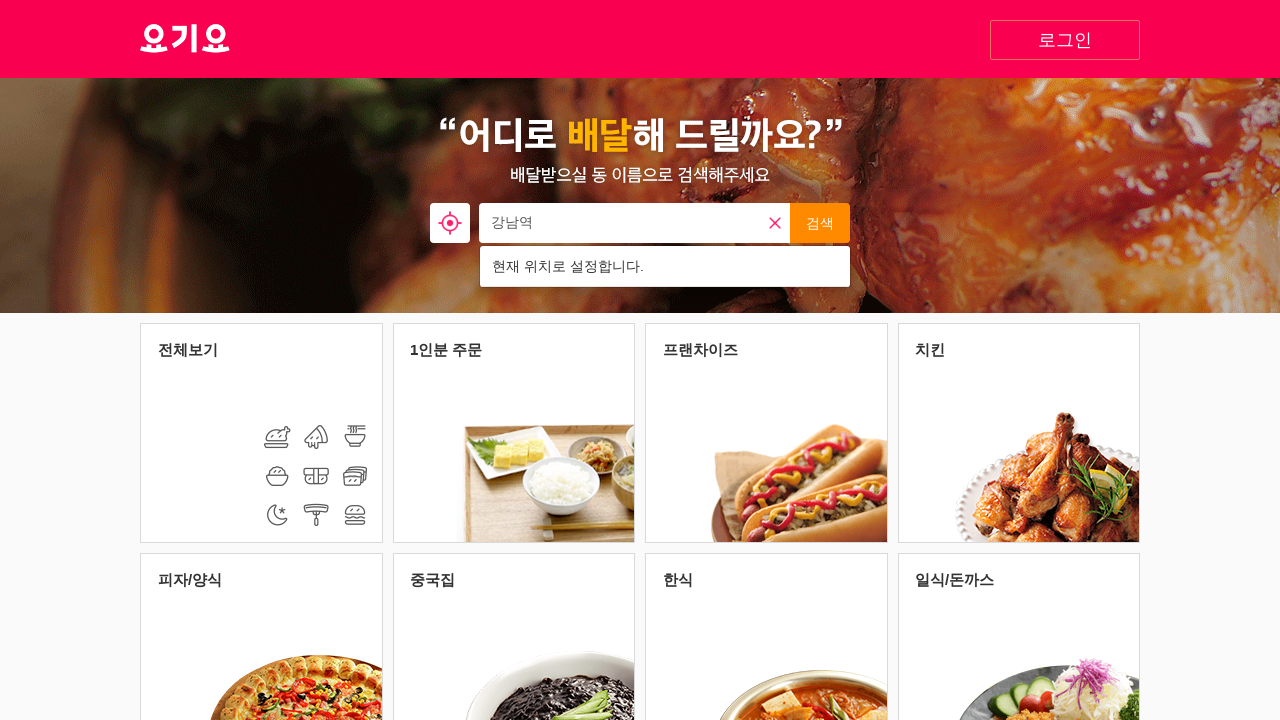

Clicked search button to search for location at (820, 223) on xpath=//*[@id="button_search_address"]/button[2]
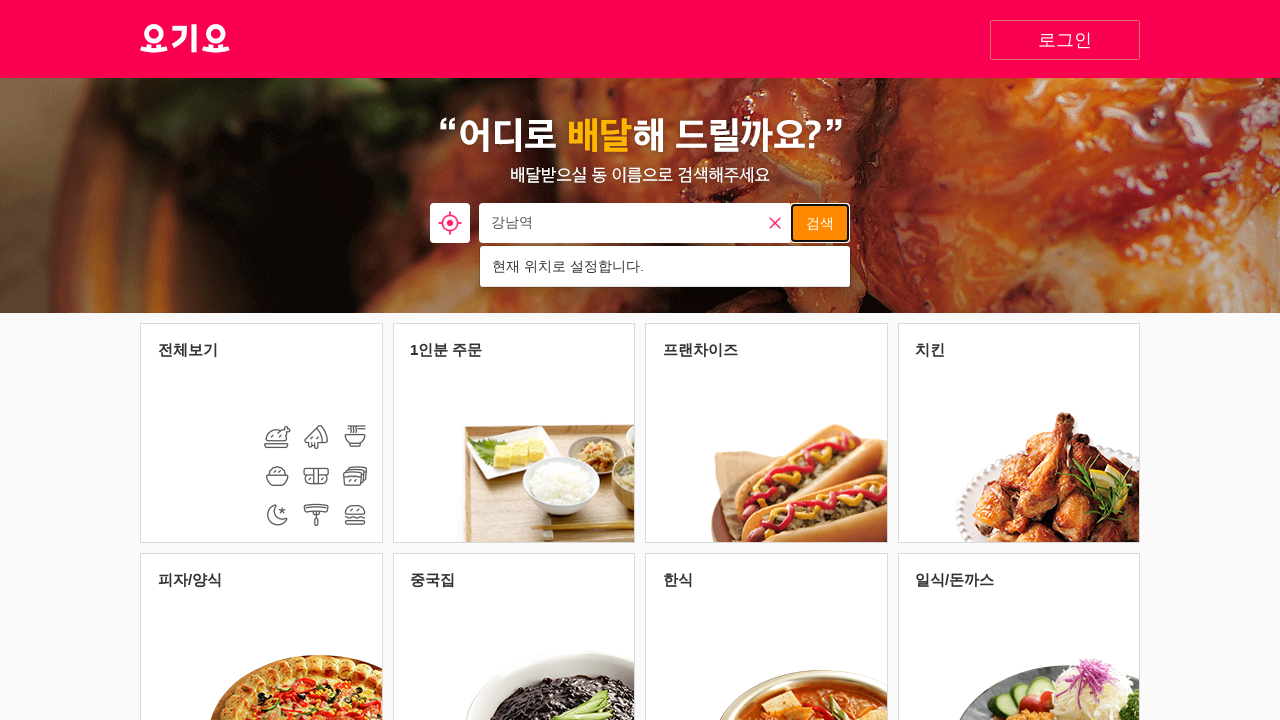

Search results loaded with location options
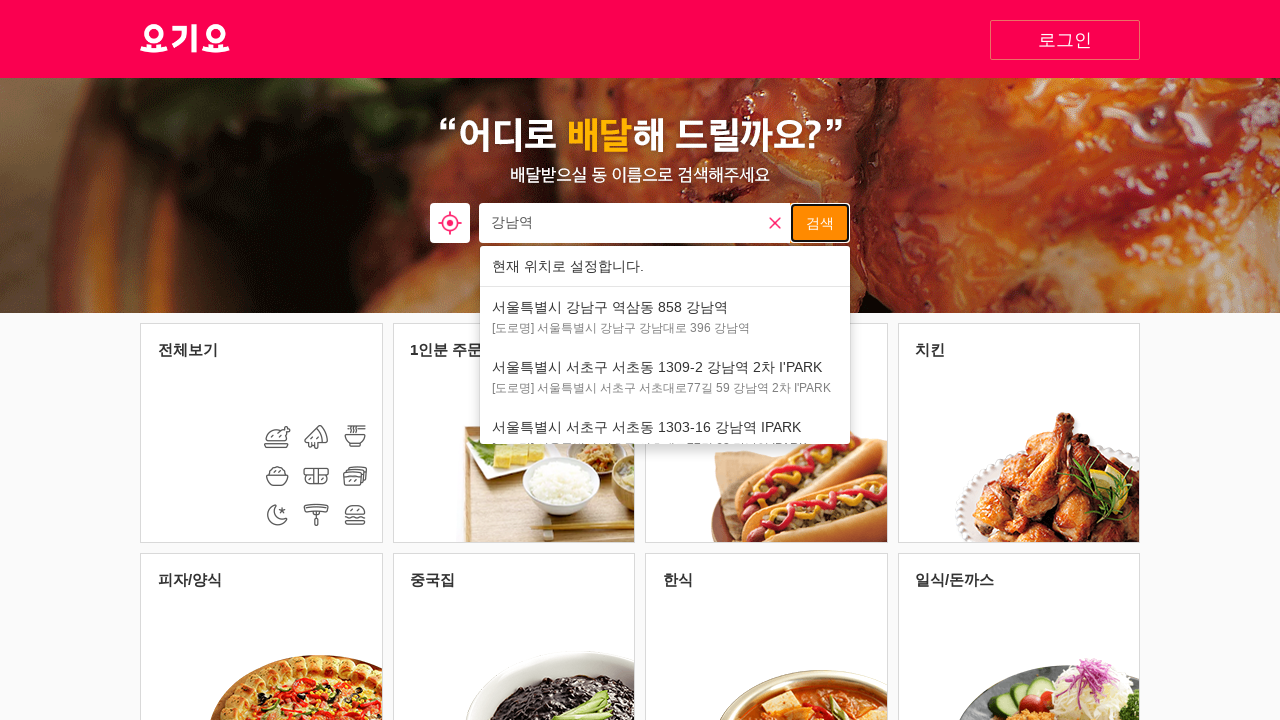

Selected third search result location at (665, 317) on #search > div > form > ul > li:nth-child(3) > a
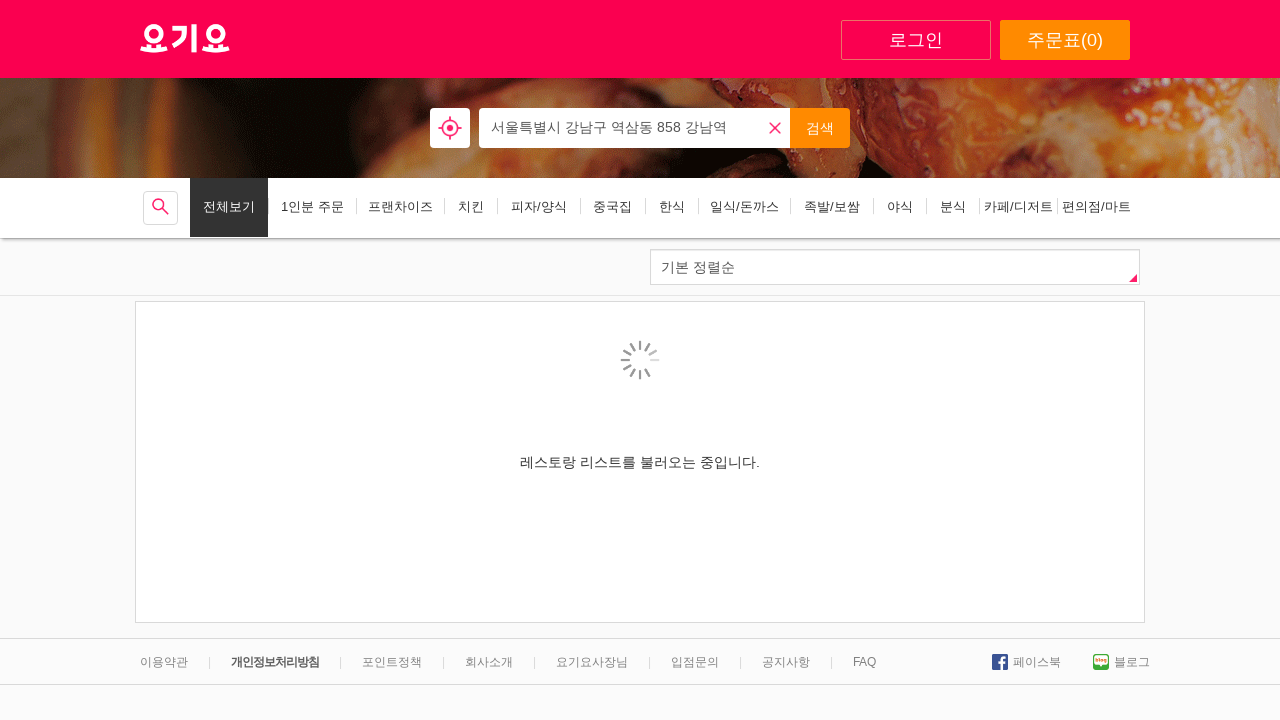

Food categories loaded
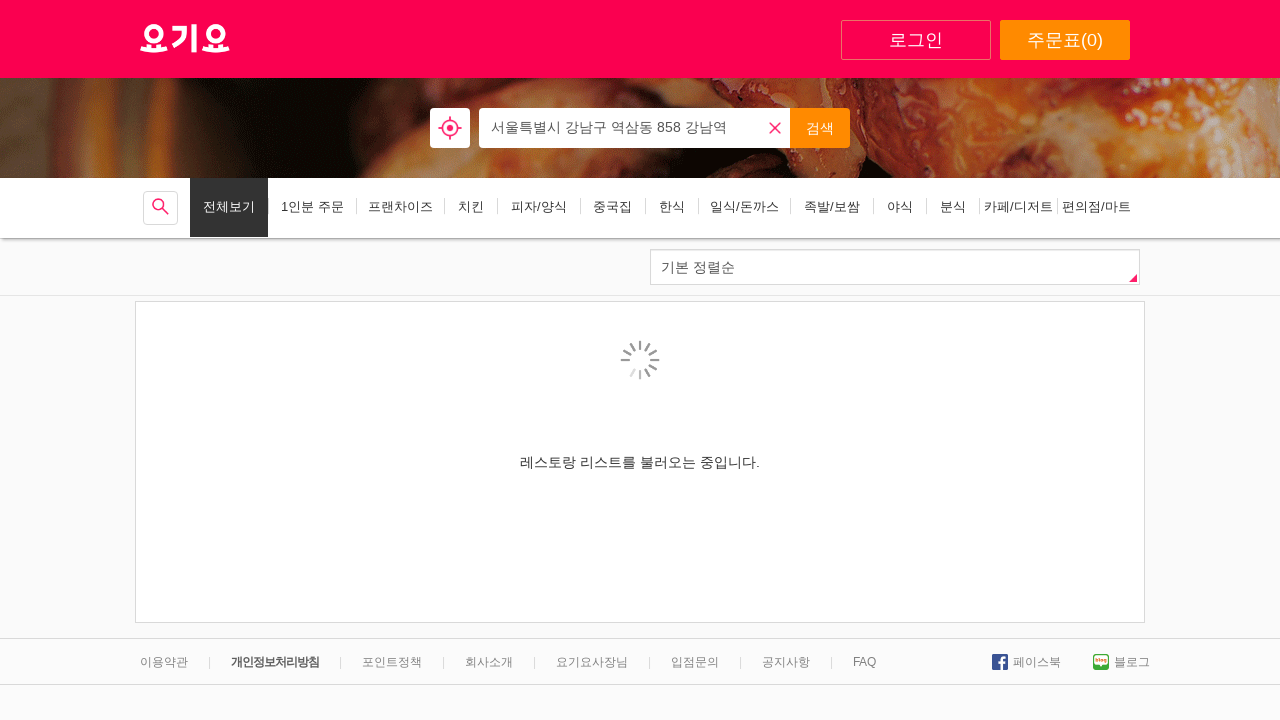

Clicked on first food category at (160, 17) on xpath=//*[@id="category"]/ul/li[1]/a
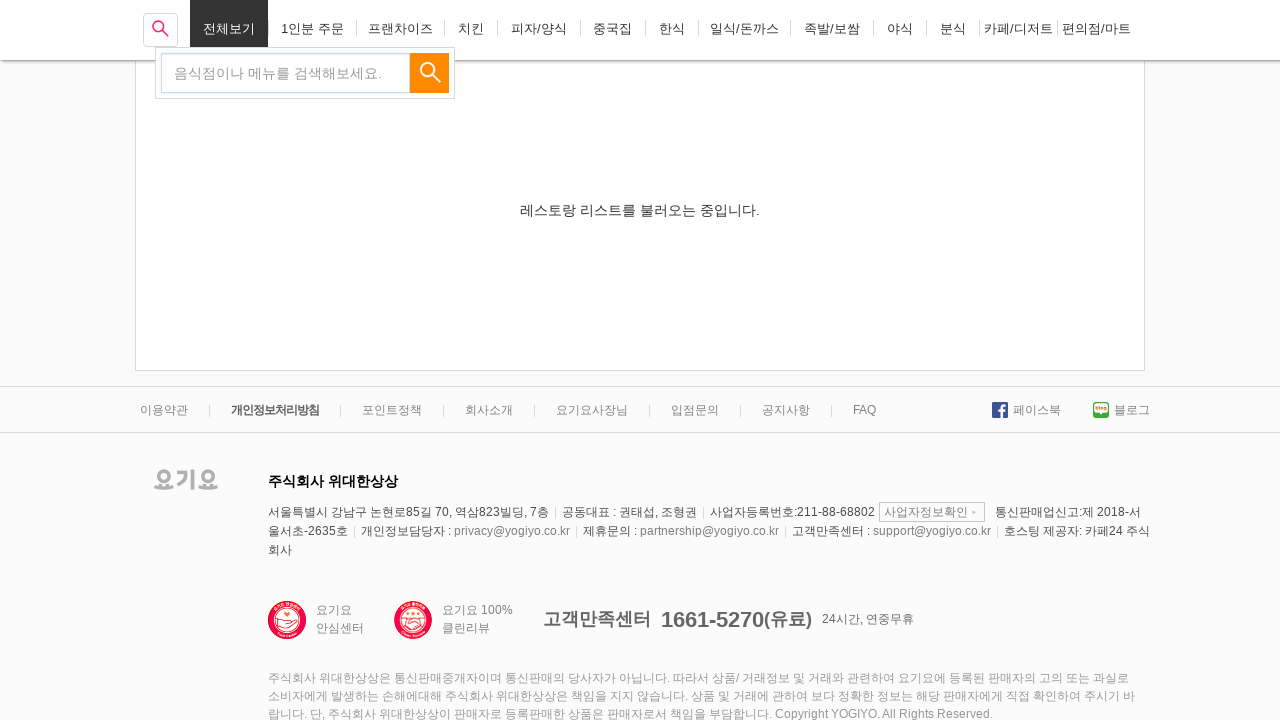

Food search input became available
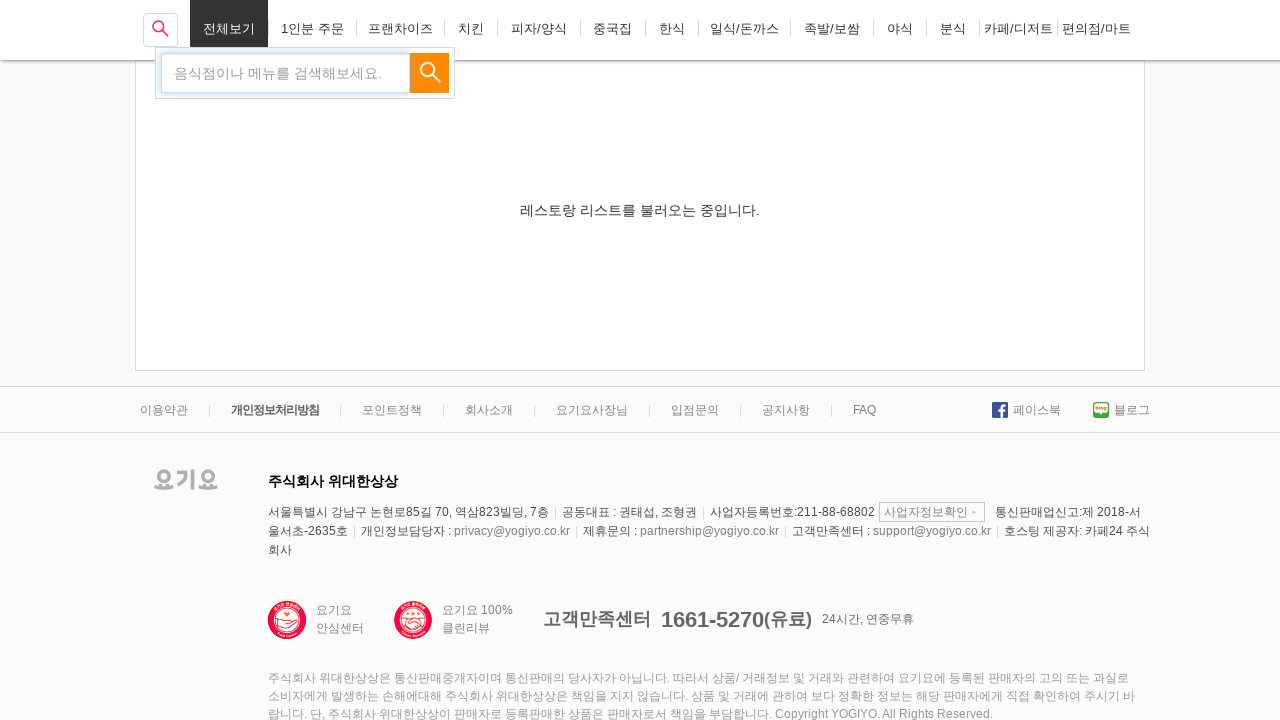

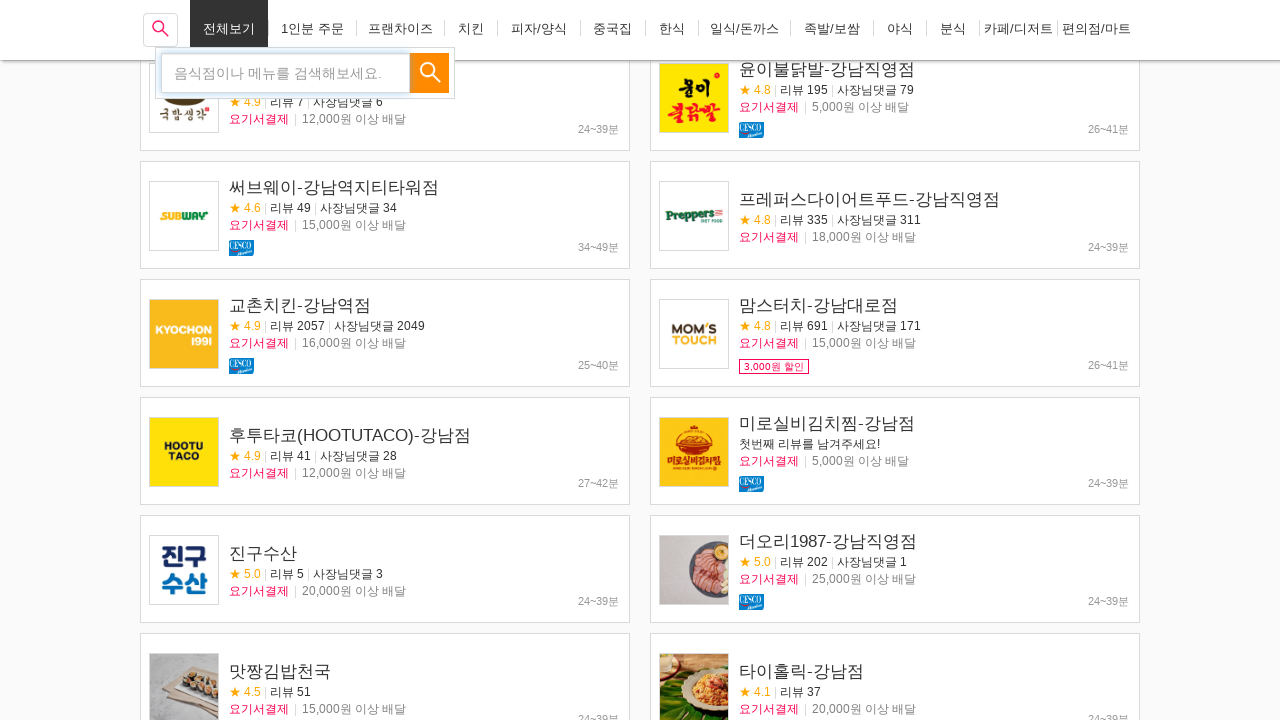